Tests navigation to Mobile section by clicking the Mobile menu link and verifying the section title

Starting URL: https://www.telerik.com/support/demos

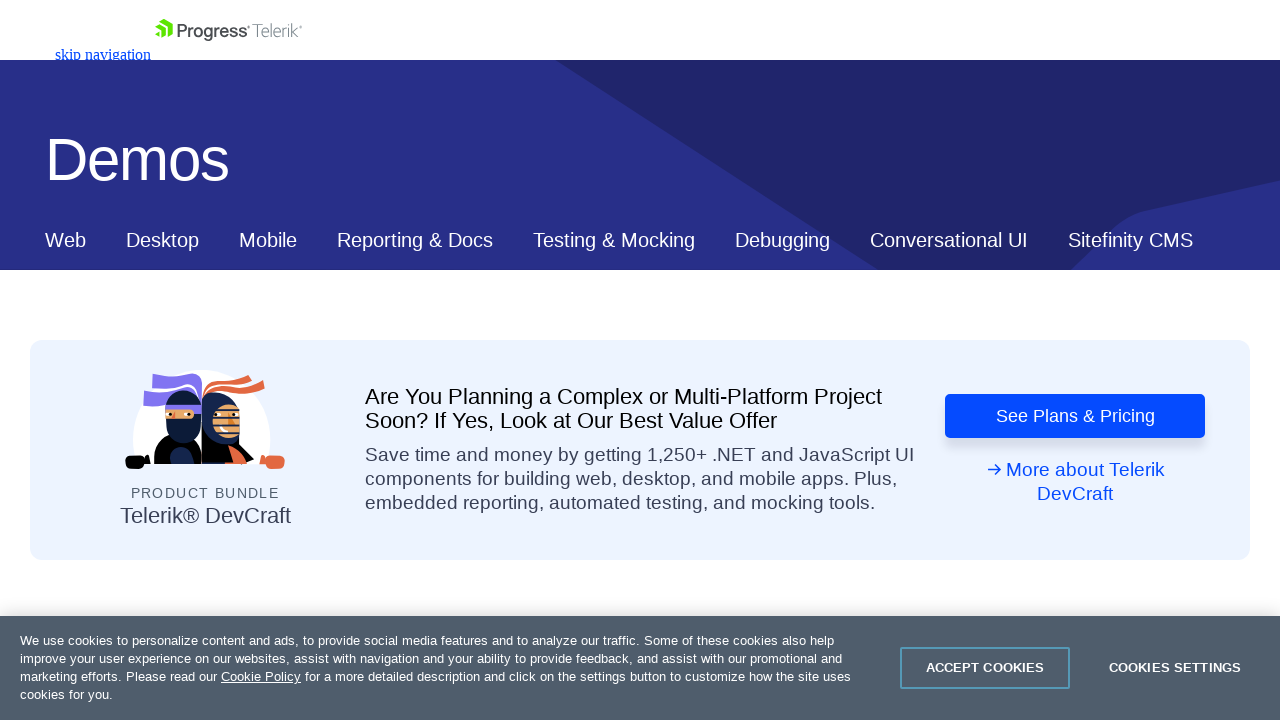

Clicked Mobile menu link at (268, 240) on xpath=//*[@id="ContentPlaceholder1_T53129E6C012_Col00"]/nav/div/div[2]/a[3]
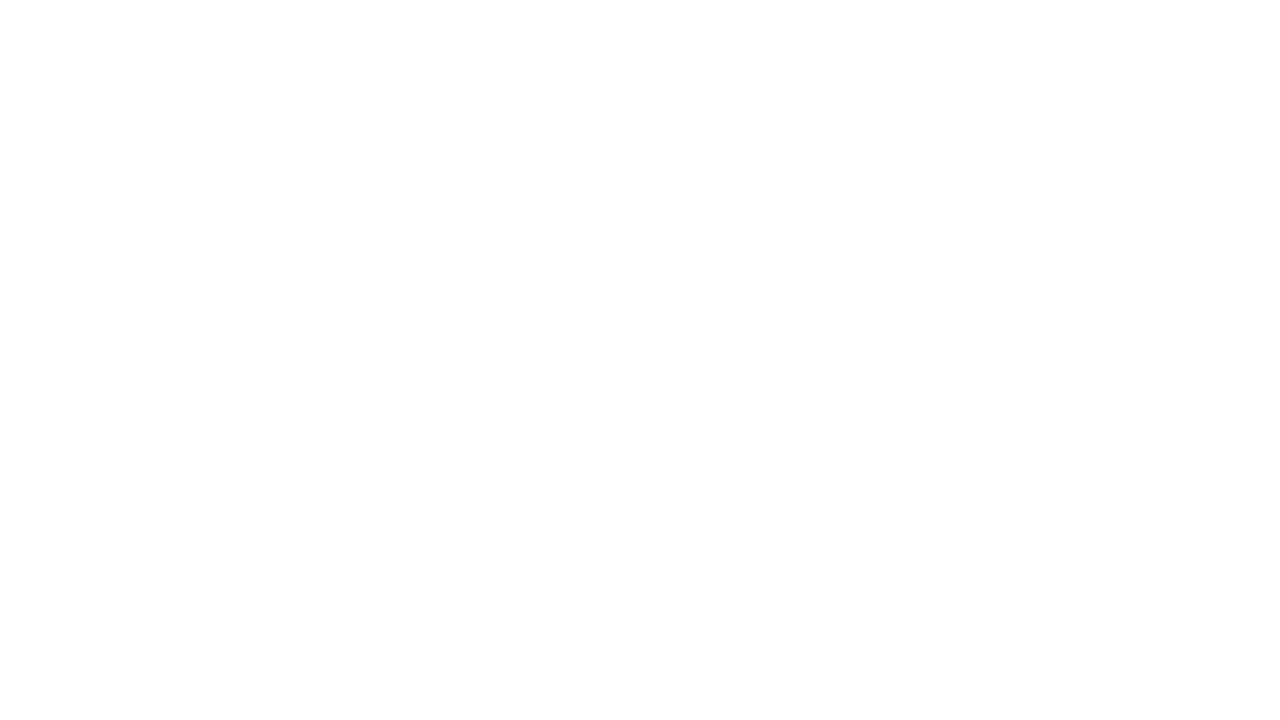

Located Mobile section element
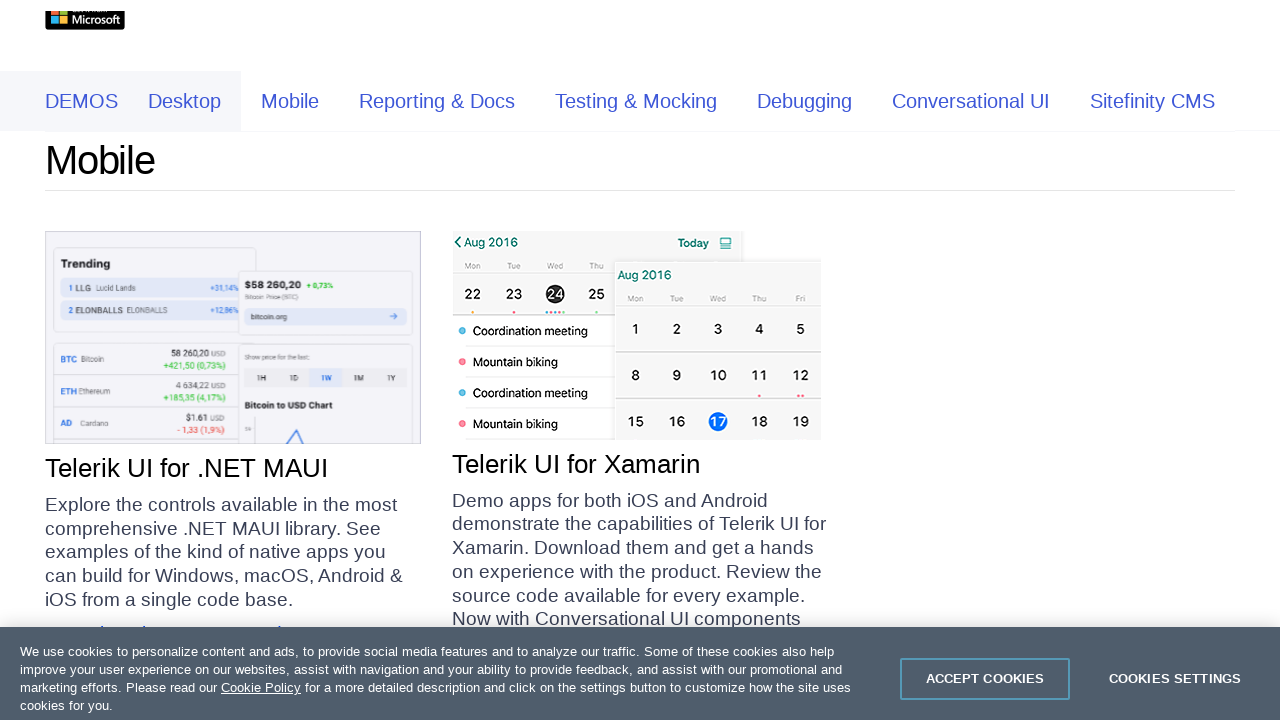

Verified Mobile section title matches expected text 'Mobile'
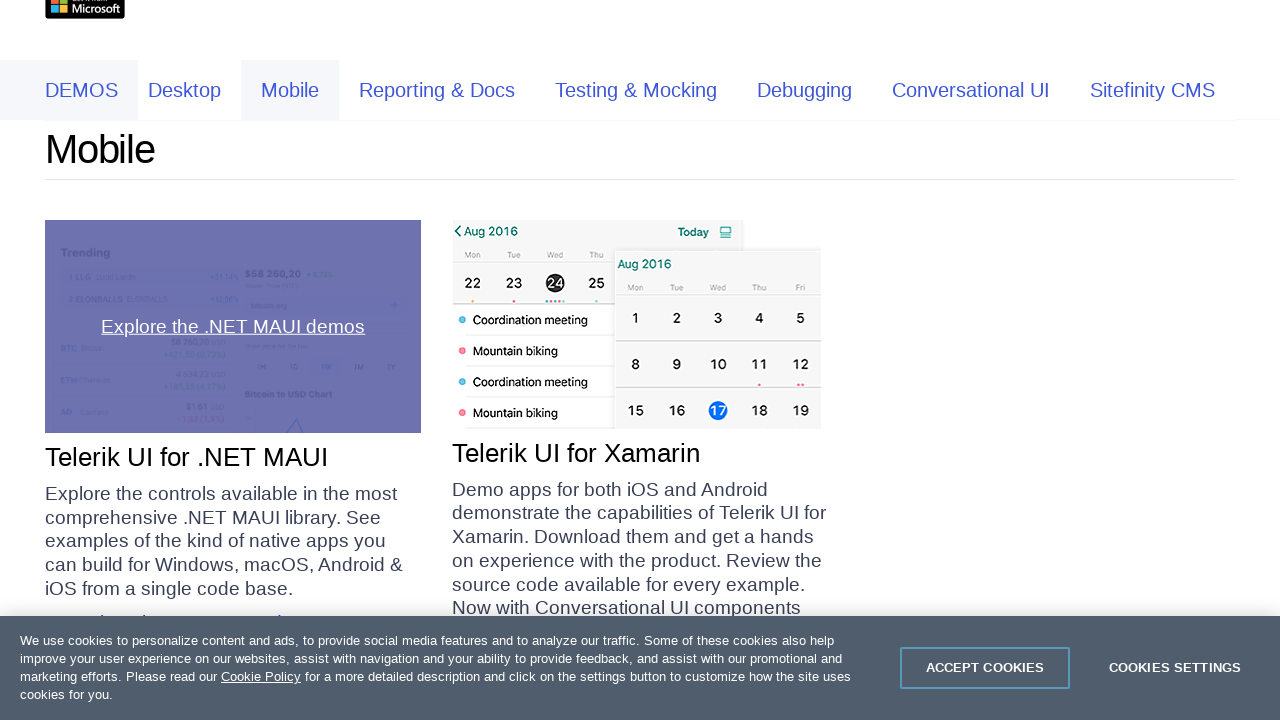

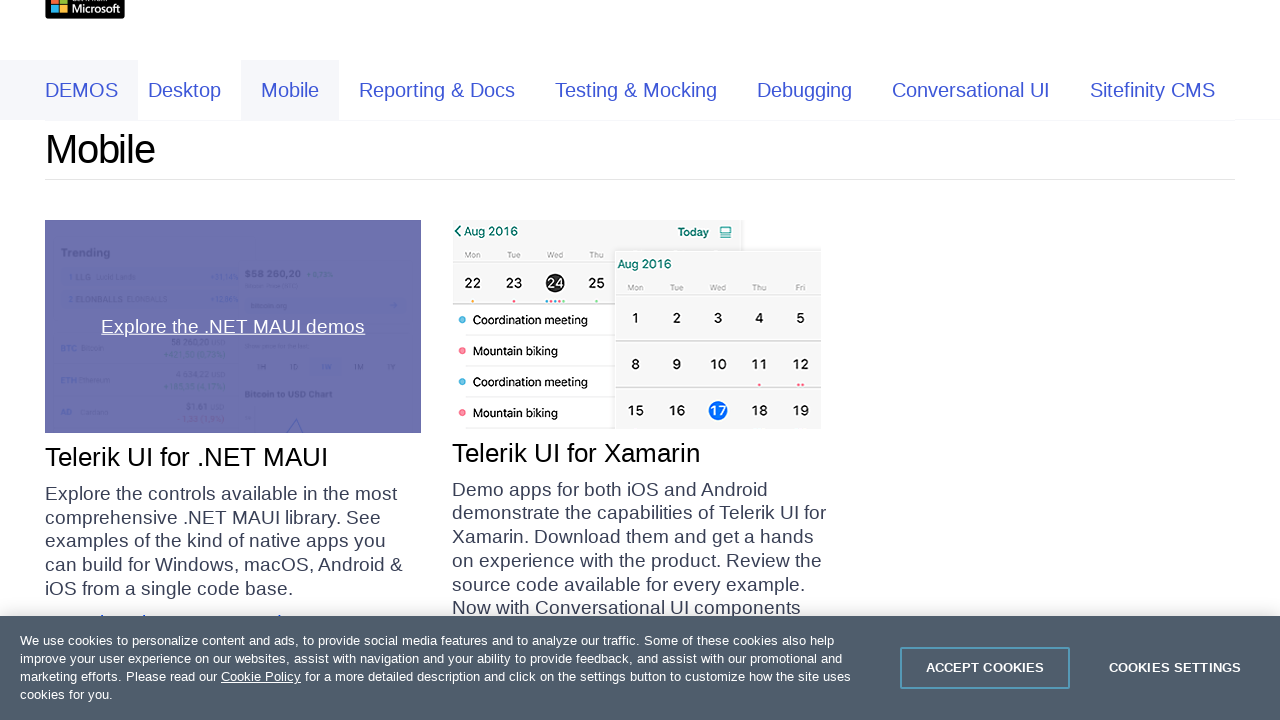